Tests a wait functionality by clicking a verify button and checking for a successful message

Starting URL: http://suninjuly.github.io/wait2.html

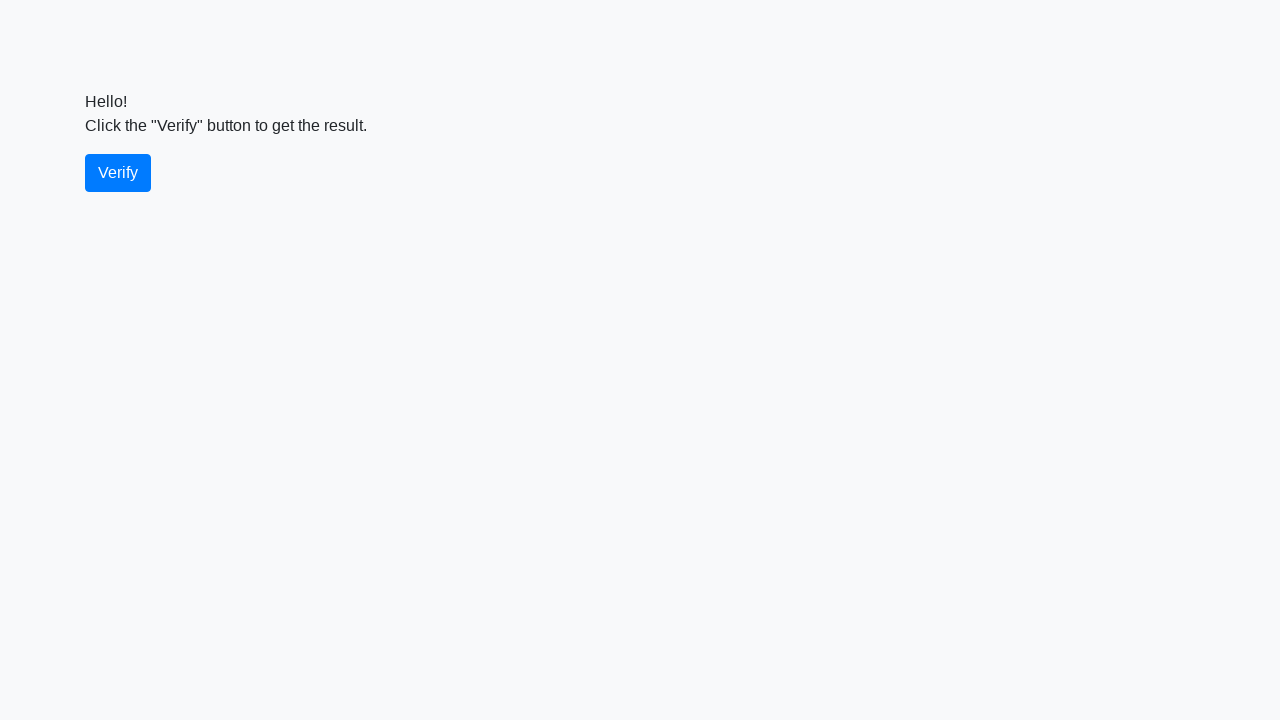

Clicked the verify button at (118, 173) on #verify
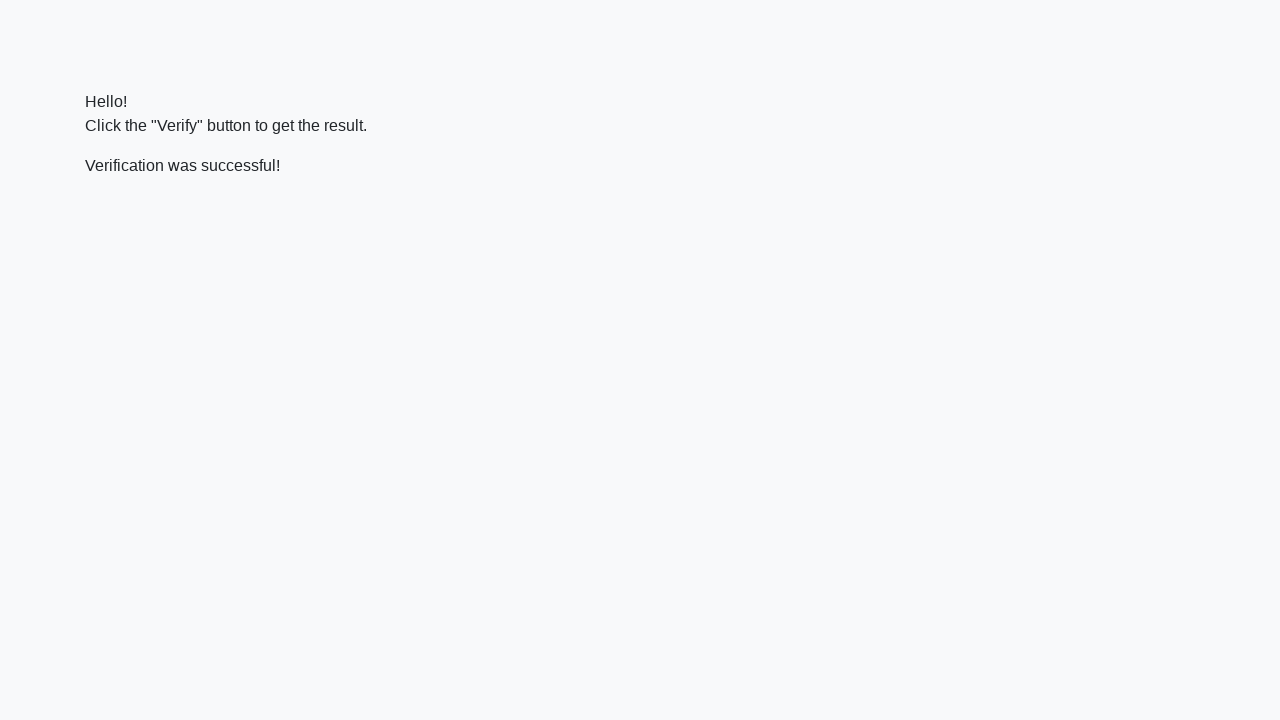

Located the verify message element
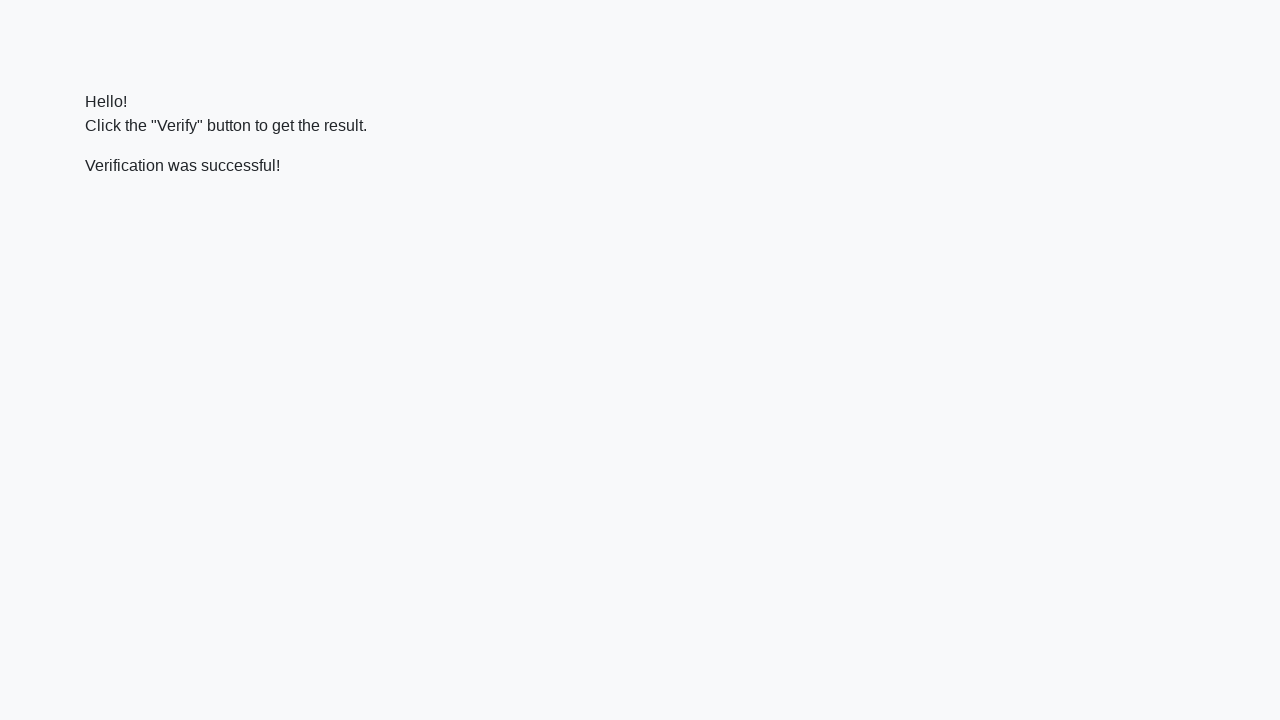

Waited for the verify message to appear
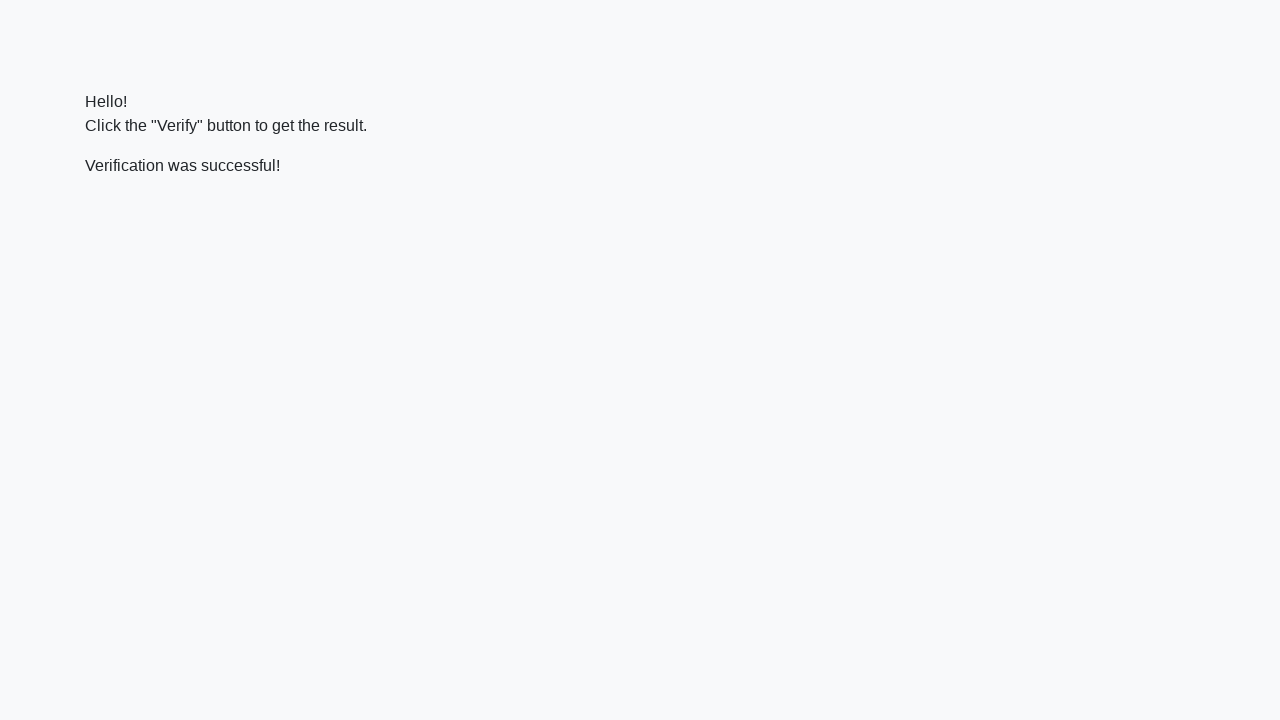

Verified that the success message contains 'successful'
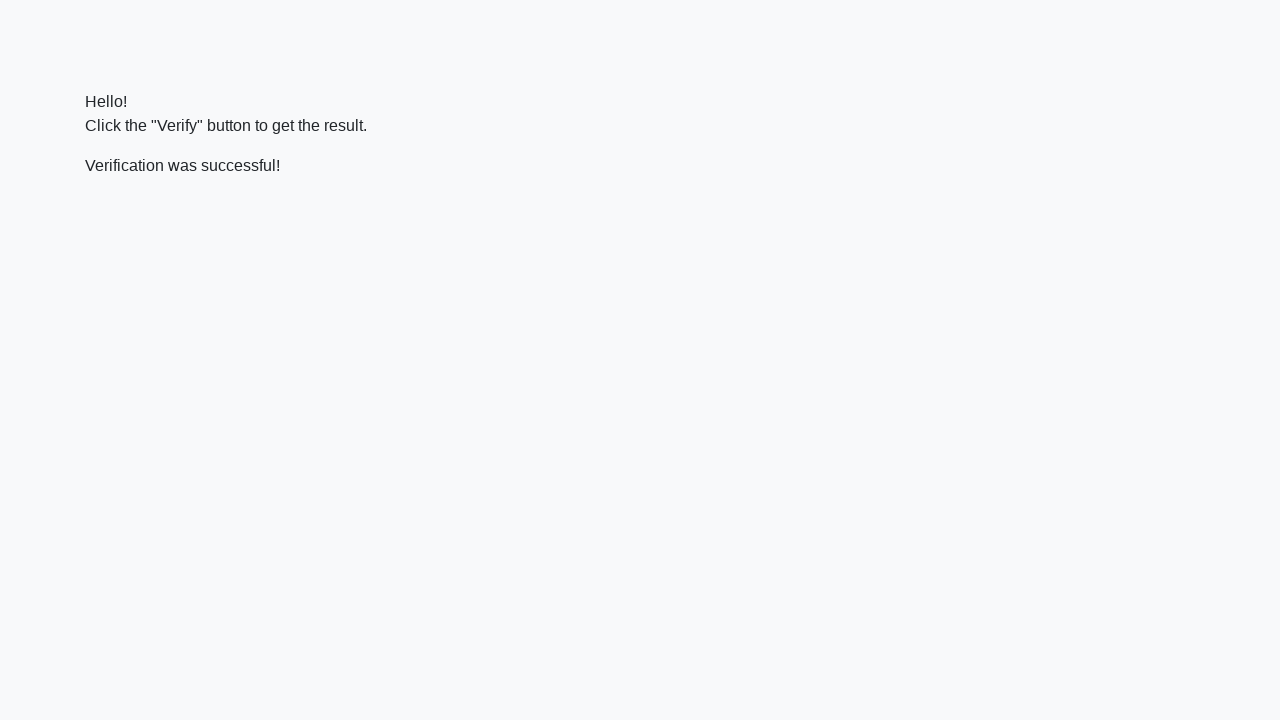

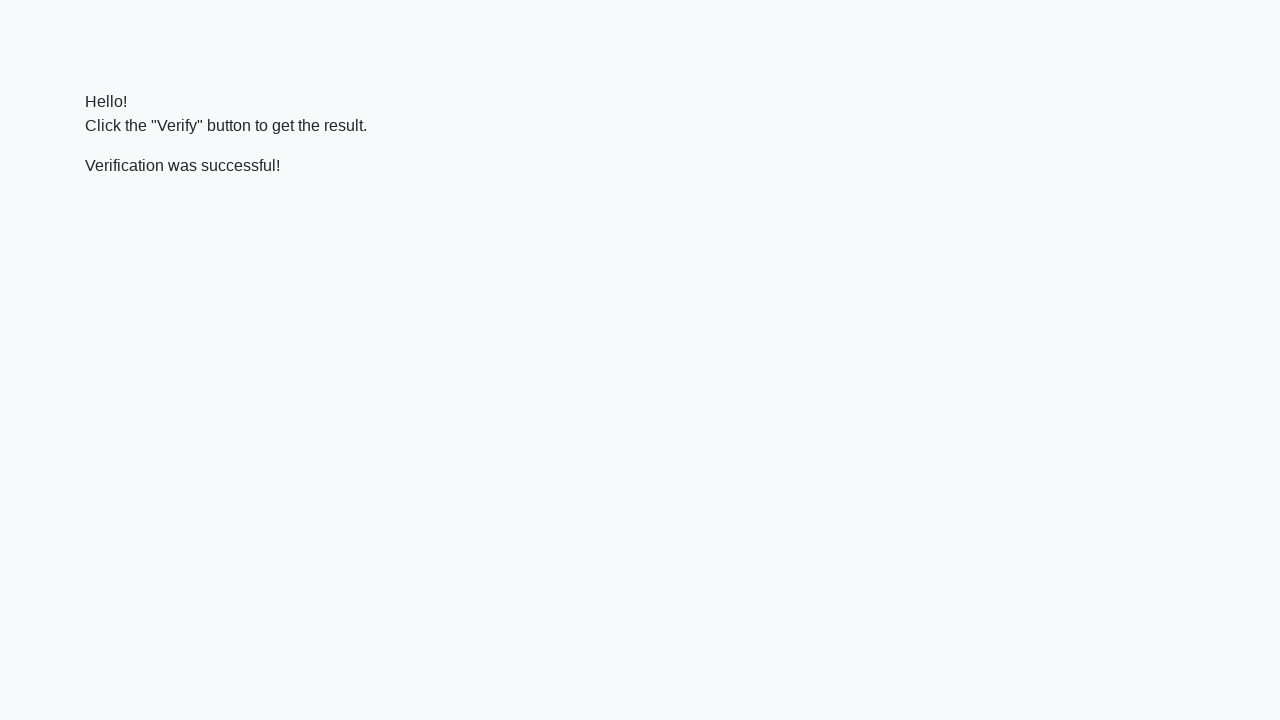